Navigates to IT Expert website and verifies the page title contains "IT Expert"

Starting URL: https://itexps.net

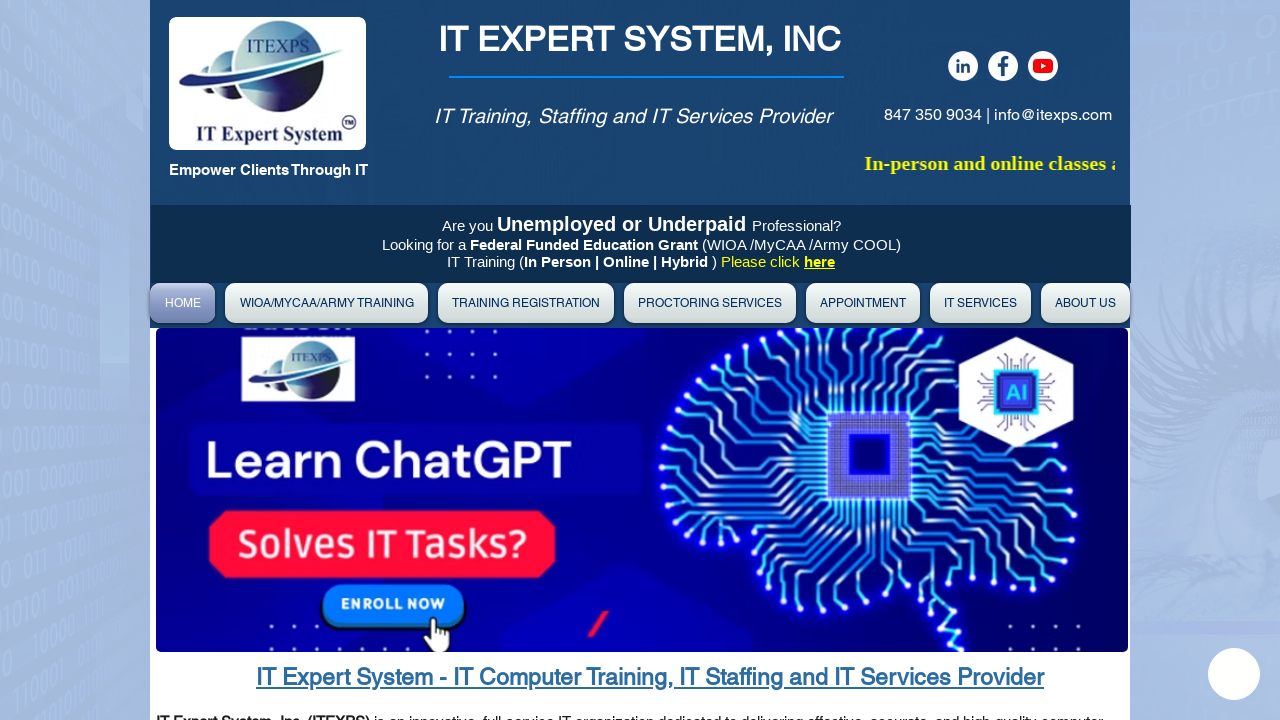

Waited for DOM content to load on IT Expert website
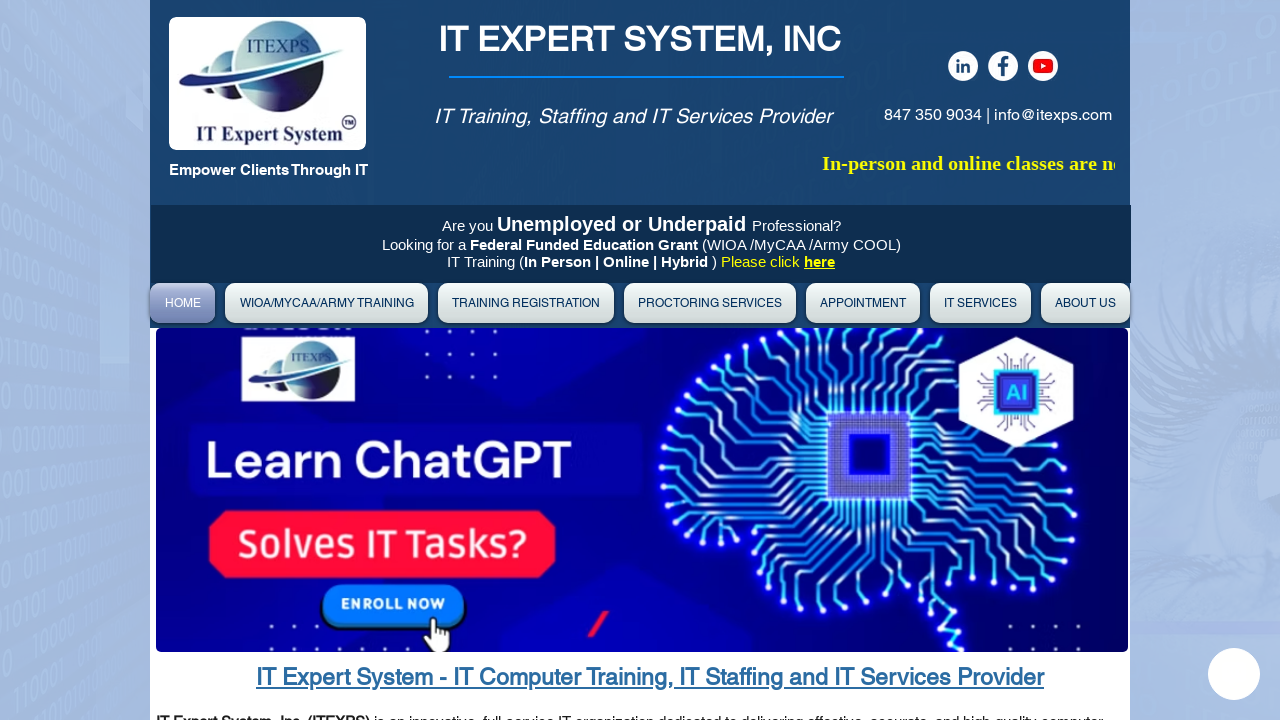

Verified page title contains 'IT Expert'
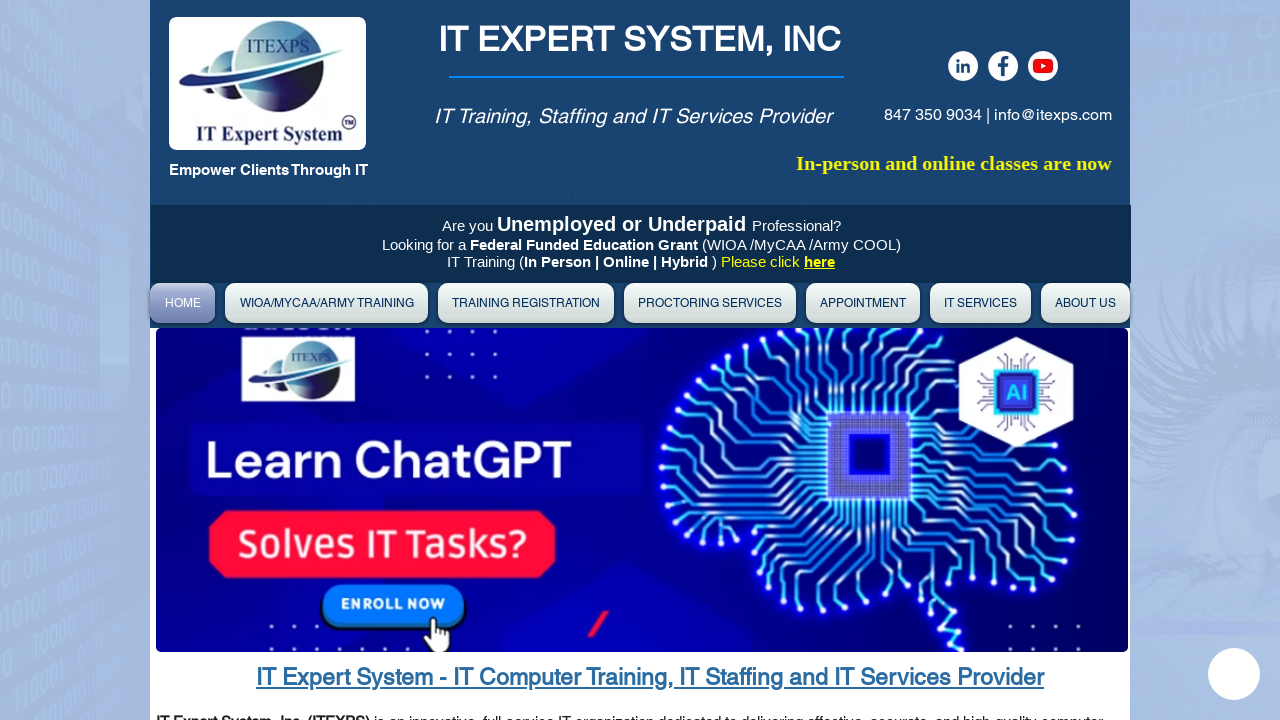

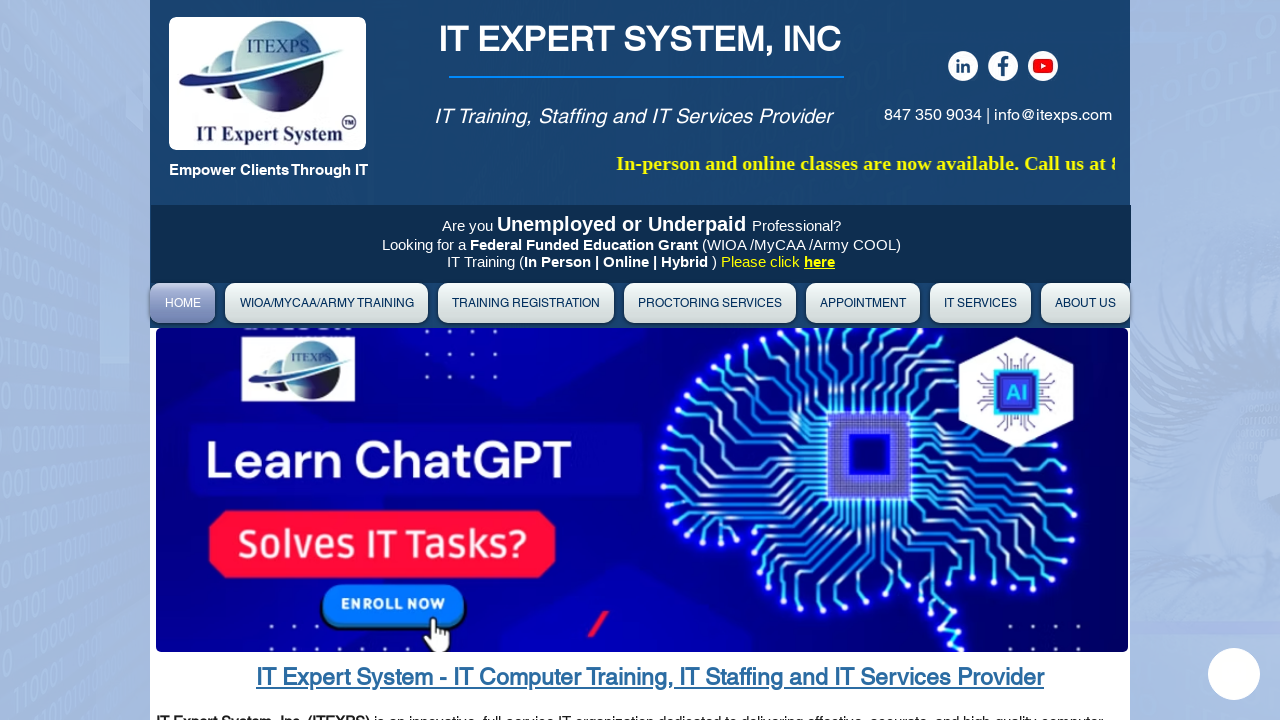